Tests the language switcher functionality by clicking on the language dropdown and switching to English version of the site

Starting URL: https://learn.javascript.ru/

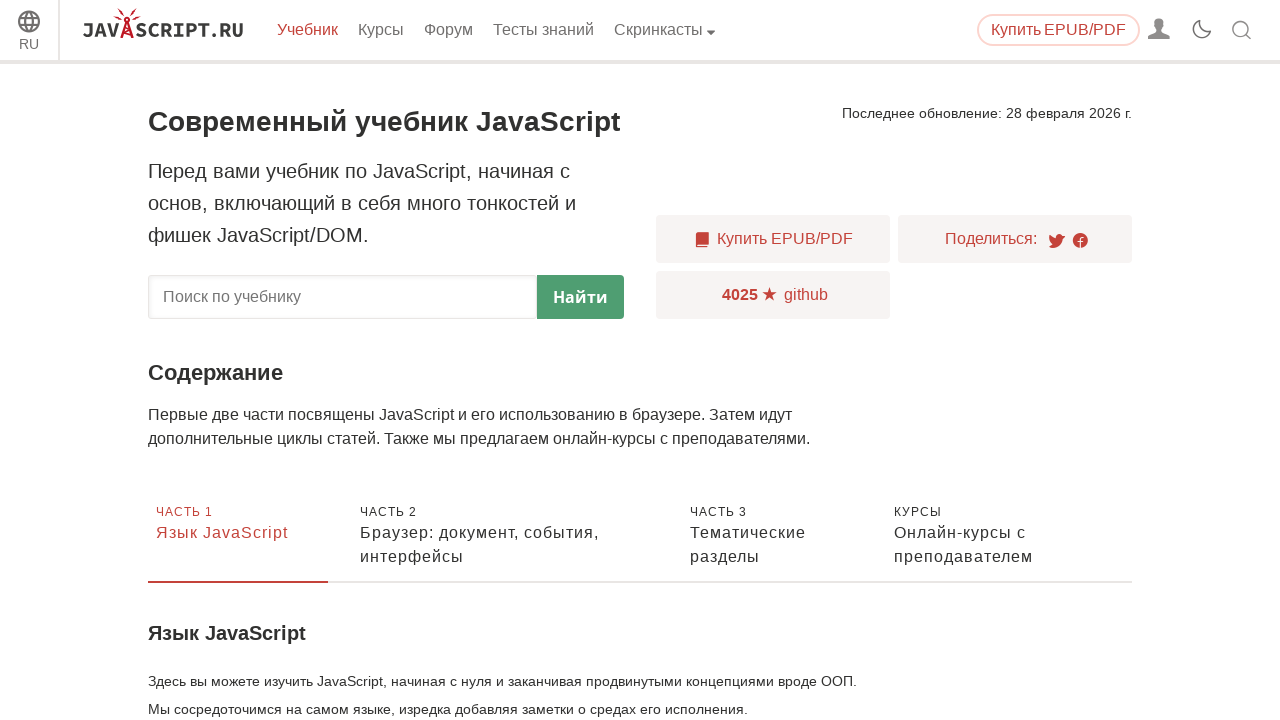

Clicked language switcher dropdown button at (29, 33) on div.sitetoolbar__lang-switcher > button.sitetoolbar__dropdown-button
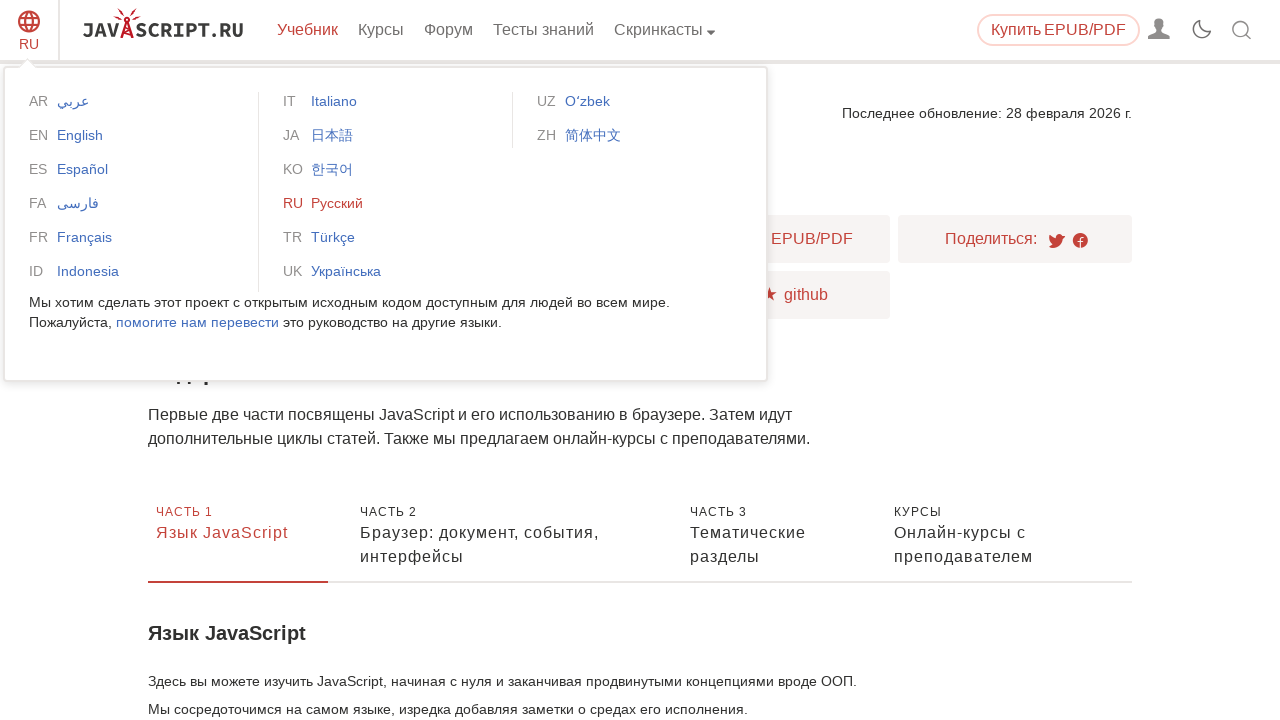

Waited for language dropdown menu to appear
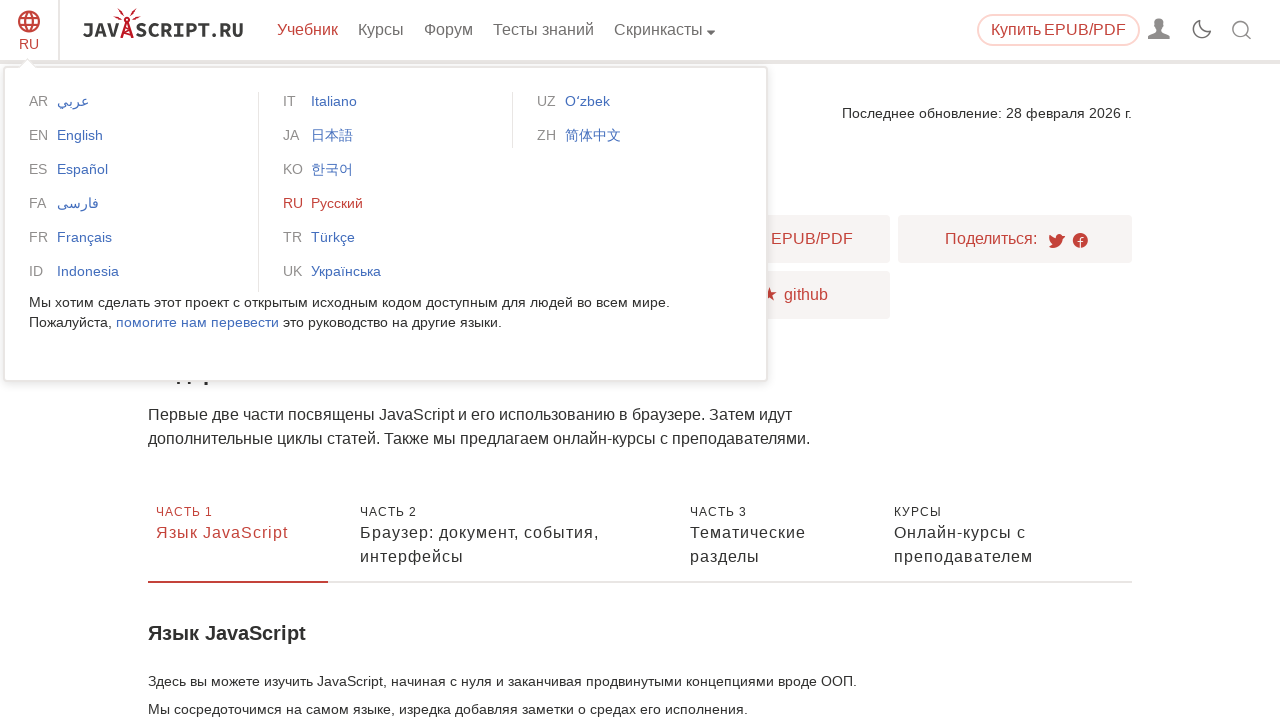

Clicked English language option from dropdown at (132, 135) on xpath=/html/body/div[1]/div[1]/div[1]/div[1]/div/div/div/div/div[1]/ul[1]/li[2]/
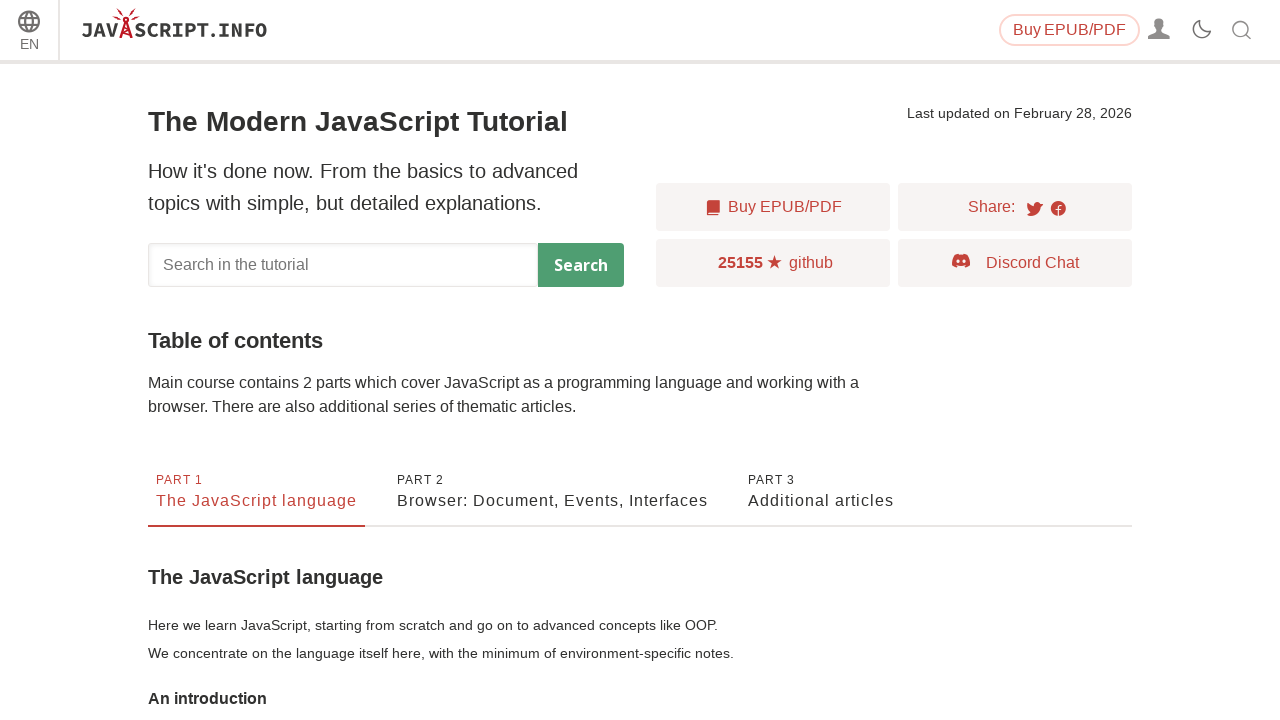

Page loaded with English language version and banner title is visible
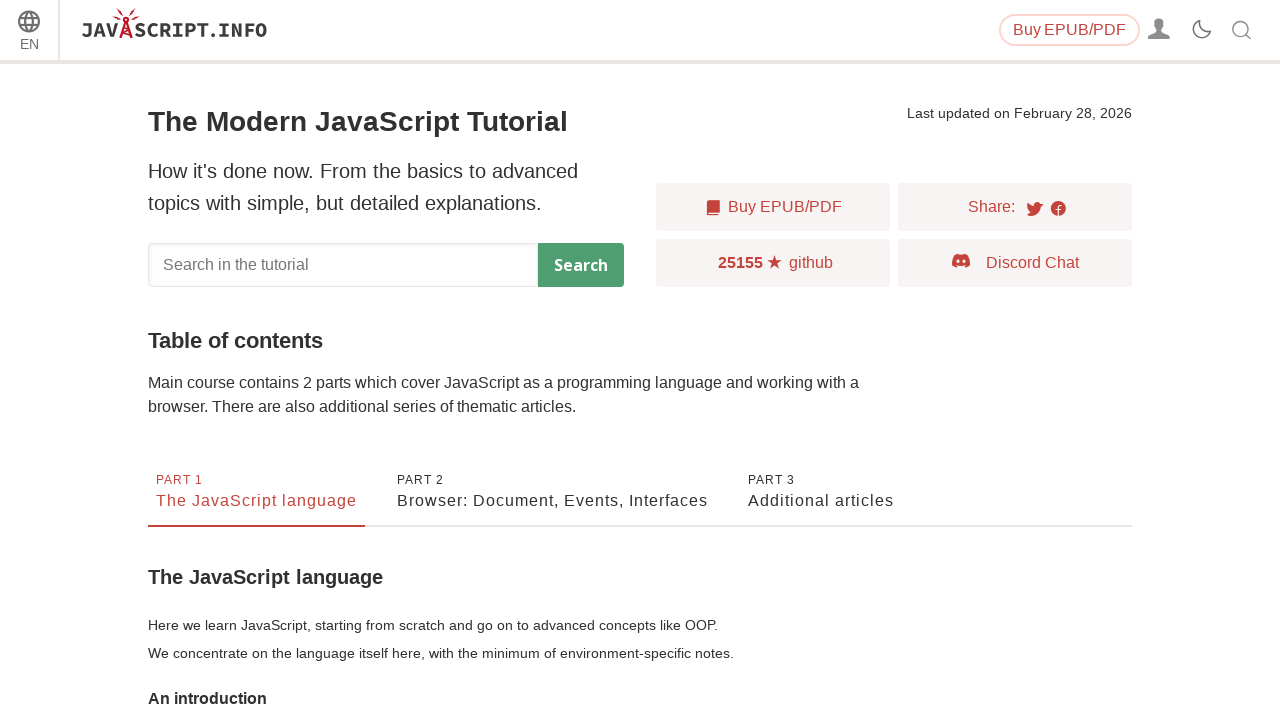

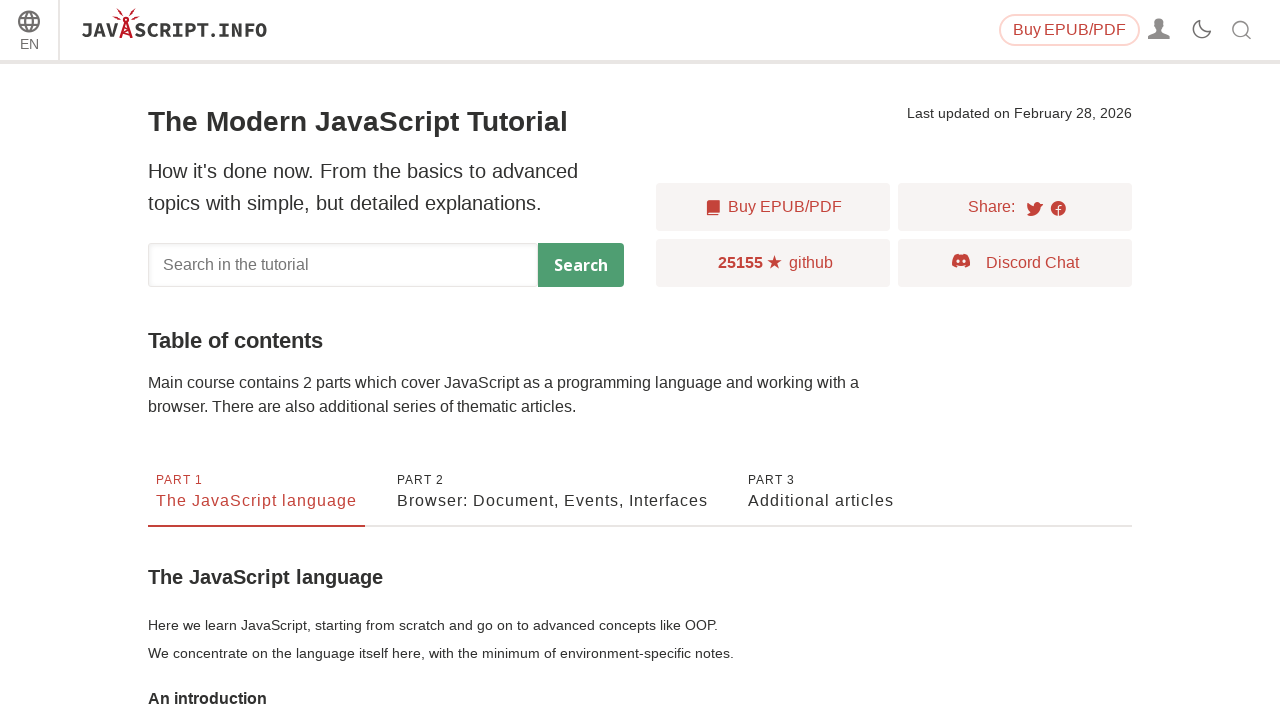